Navigates through the documentation section to the User's Guide page, then to the Getting Started page, verifying the documentation content is accessible.

Starting URL: https://www.redmine.org/

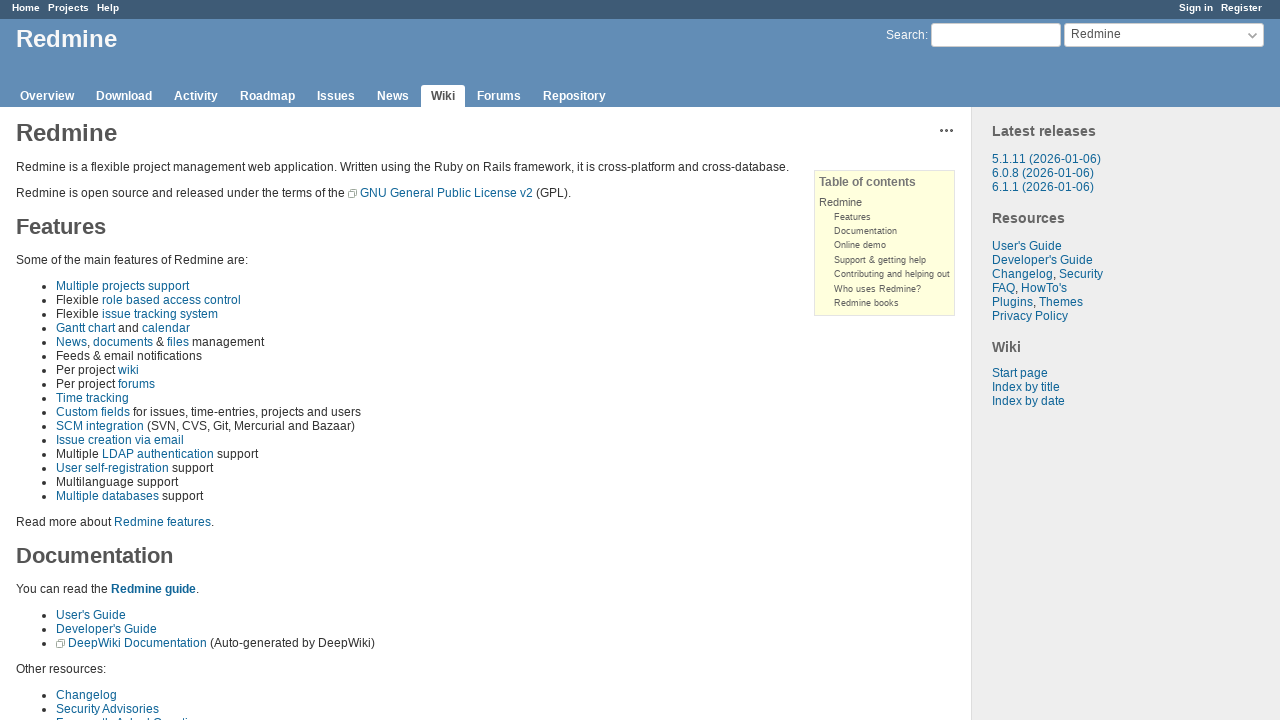

Scrolled to Documentation section
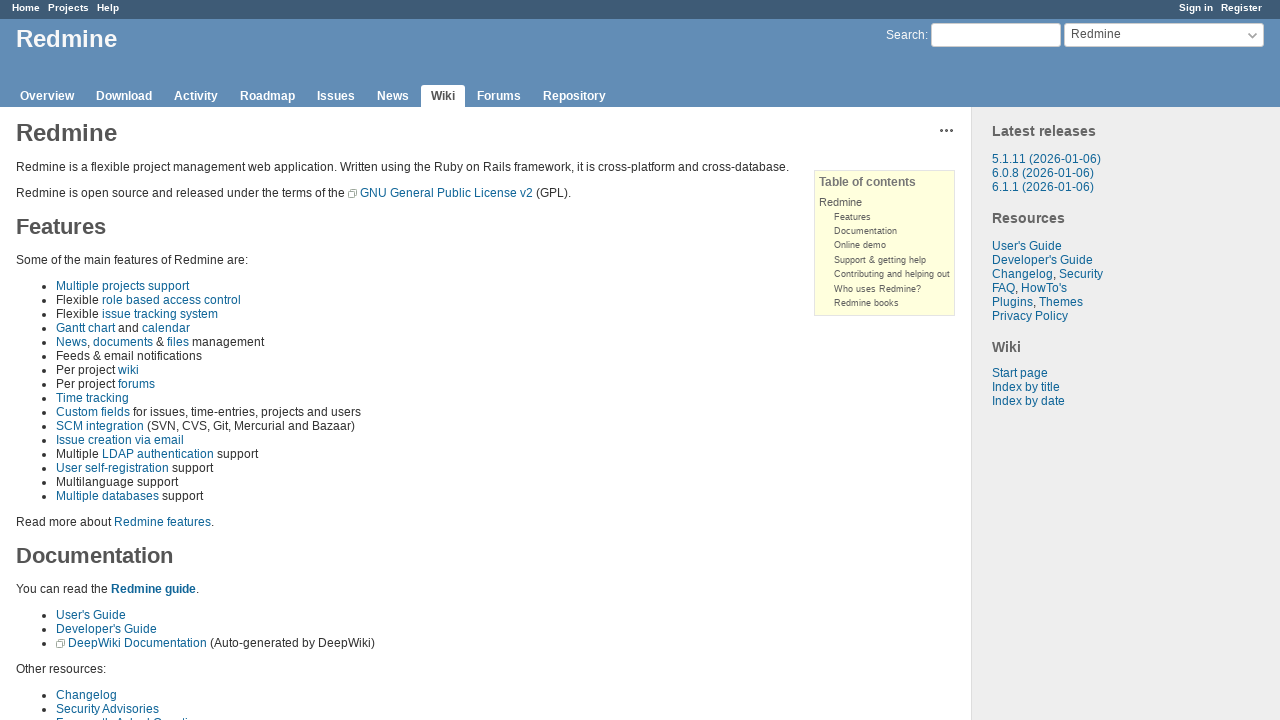

Clicked on User's Guide link at (91, 615) on #content ul>li>a[href="/projects/redmine/wiki/Guide"]
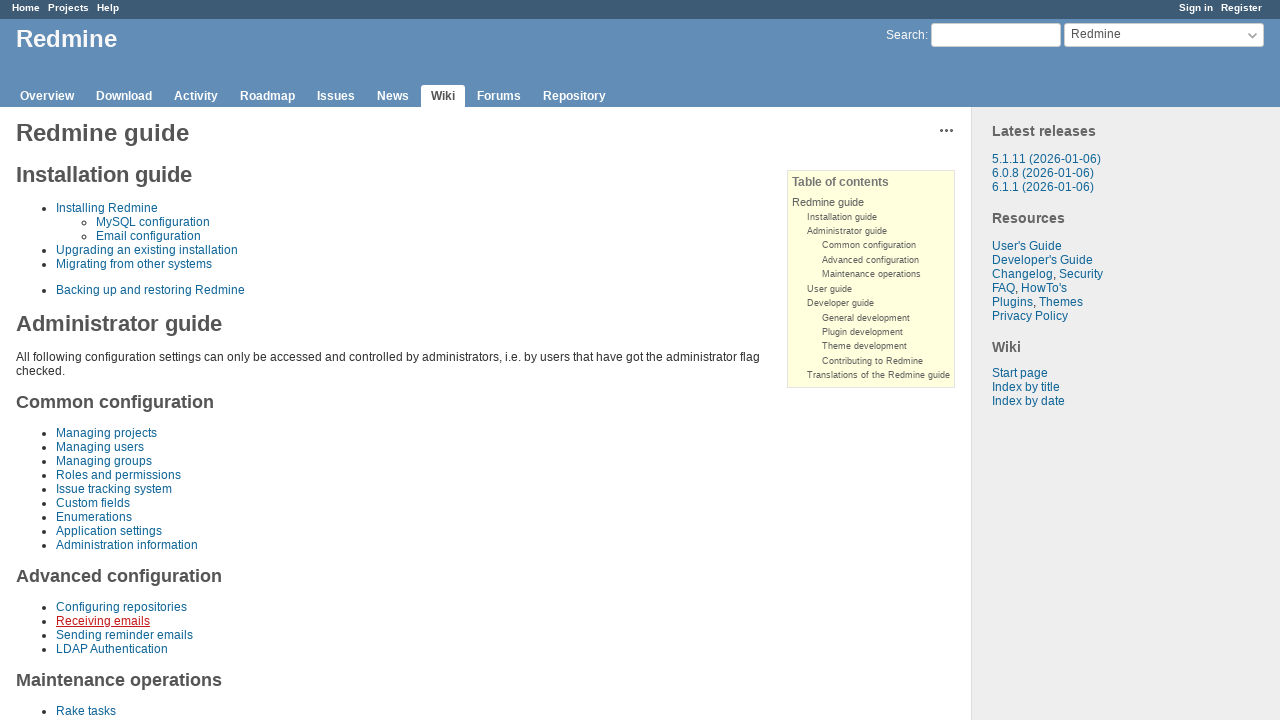

Waited 500ms for page to load
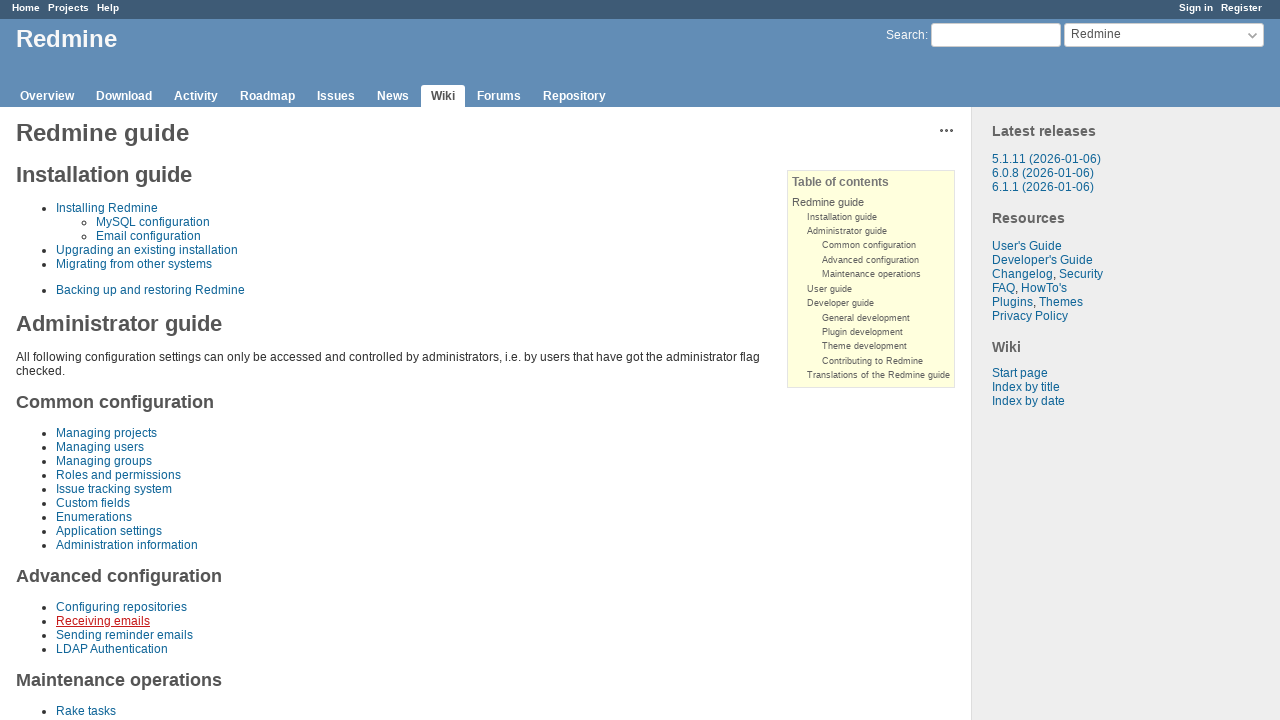

Scrolled to User guide section
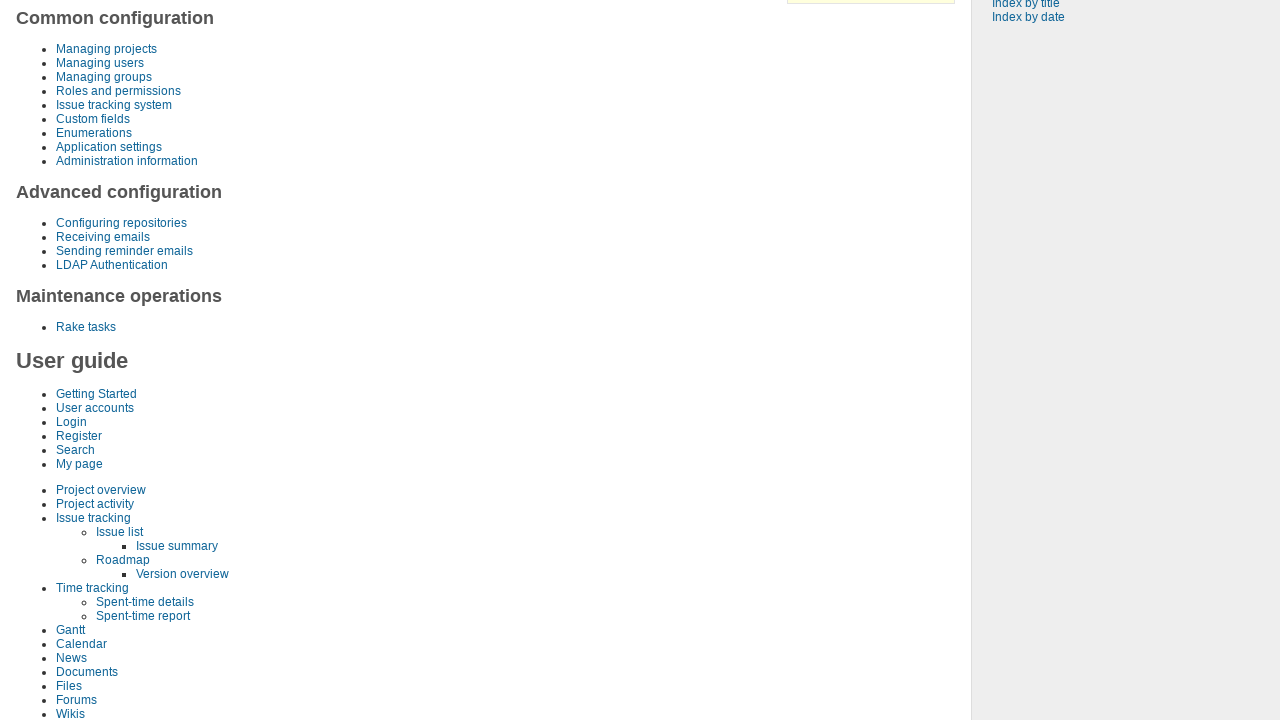

Clicked on Getting Started link at (96, 394) on a[href="/projects/redmine/wiki/Getting_Started"]
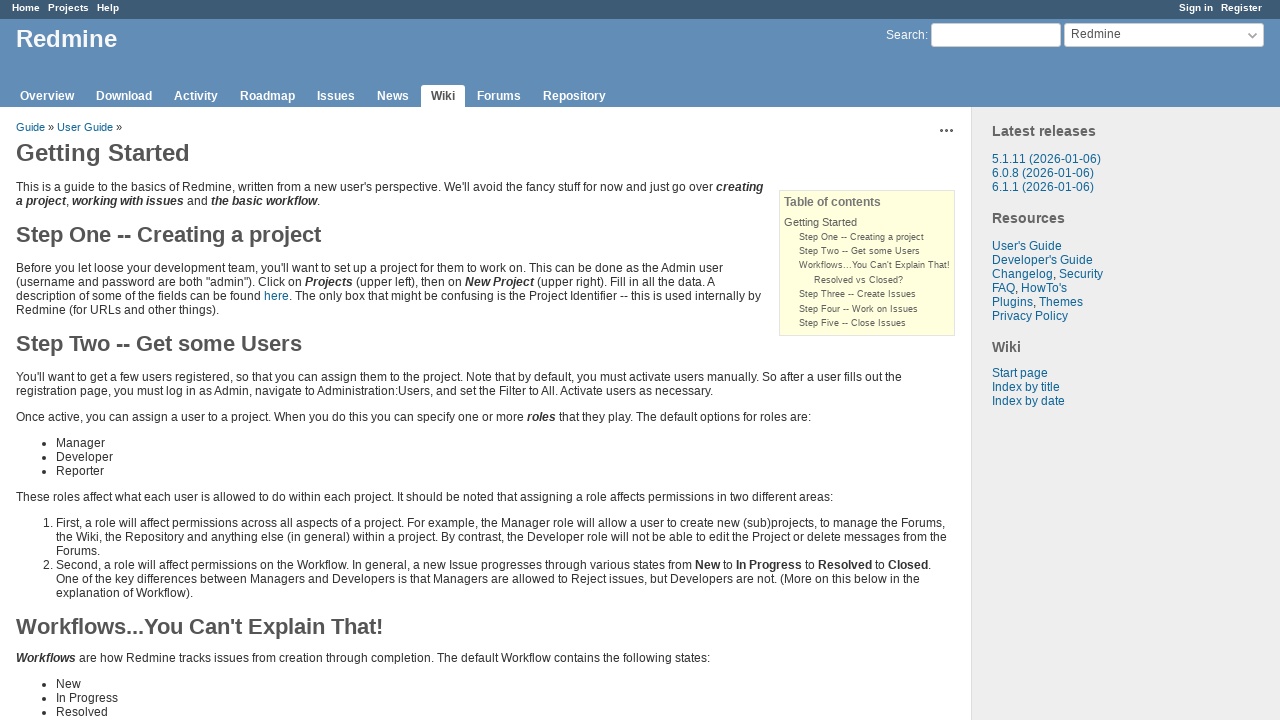

Verified Step One section is visible
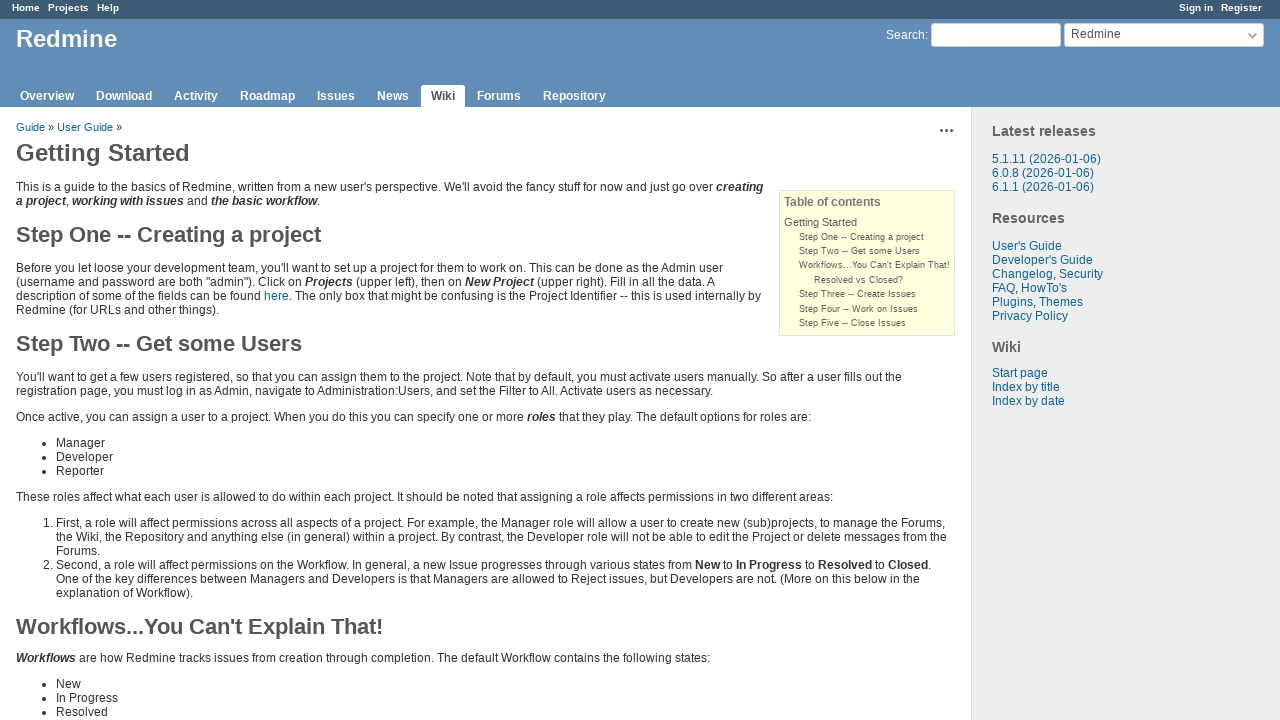

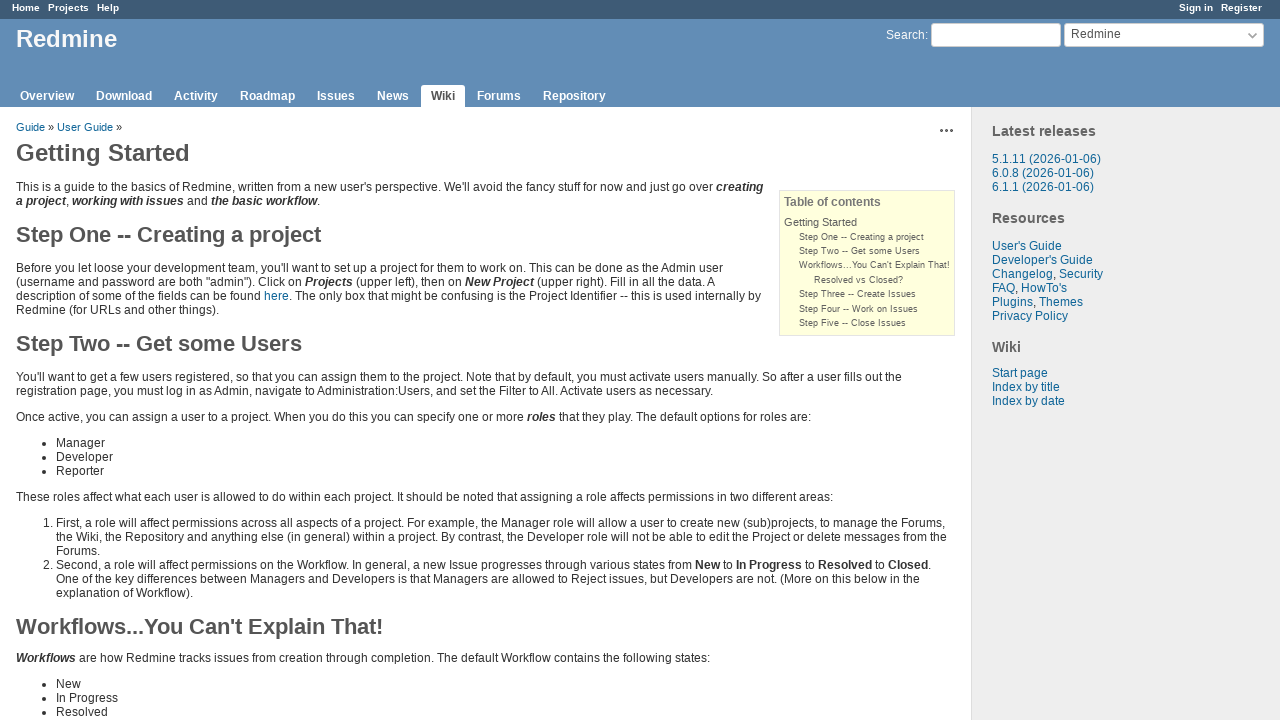